Tests a demo web form by clicking a radio button, filling text and password input fields, submitting the form, and verifying the success message appears.

Starting URL: https://www.selenium.dev/selenium/web/web-form.html

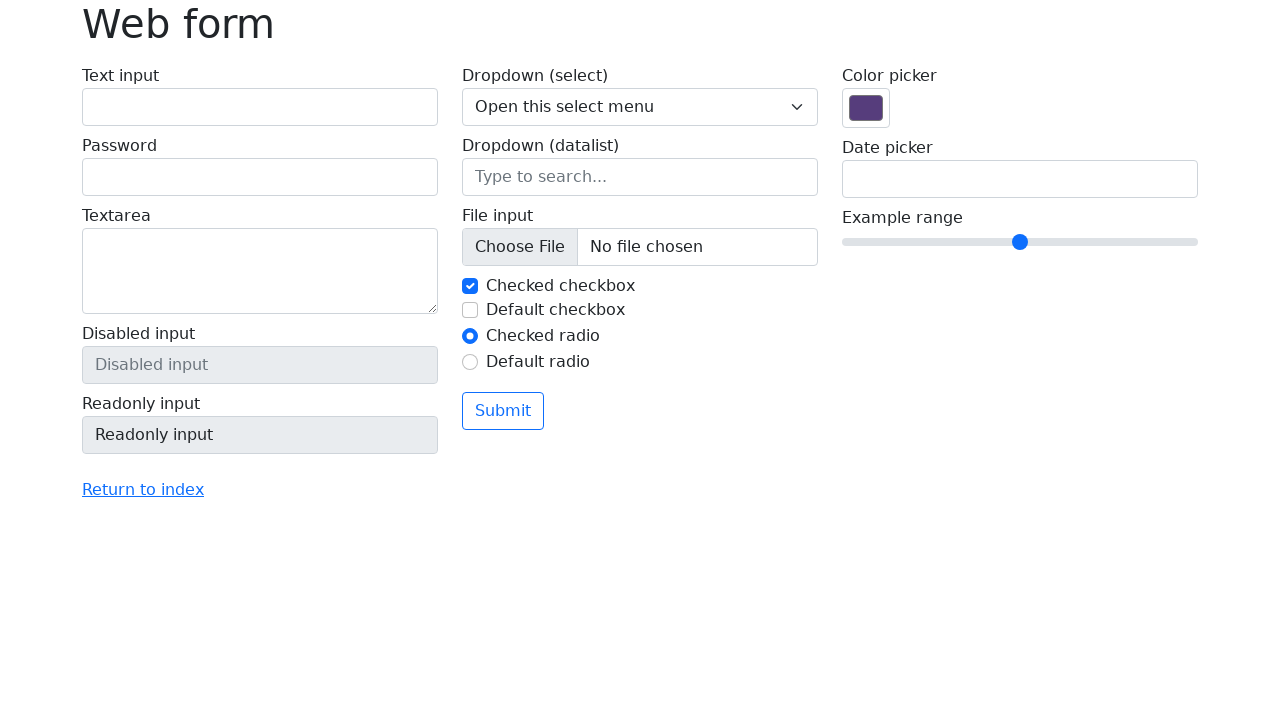

Navigated to web form page
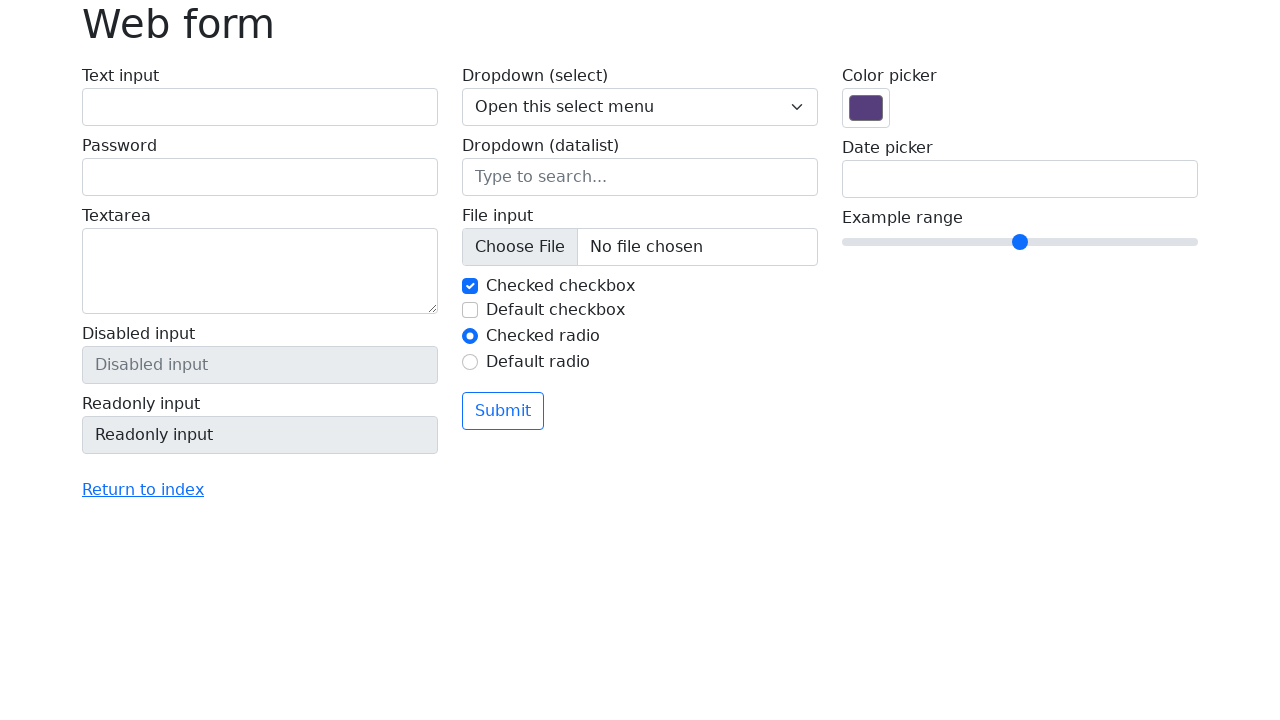

Clicked the second radio button at (470, 362) on input#my-radio-2
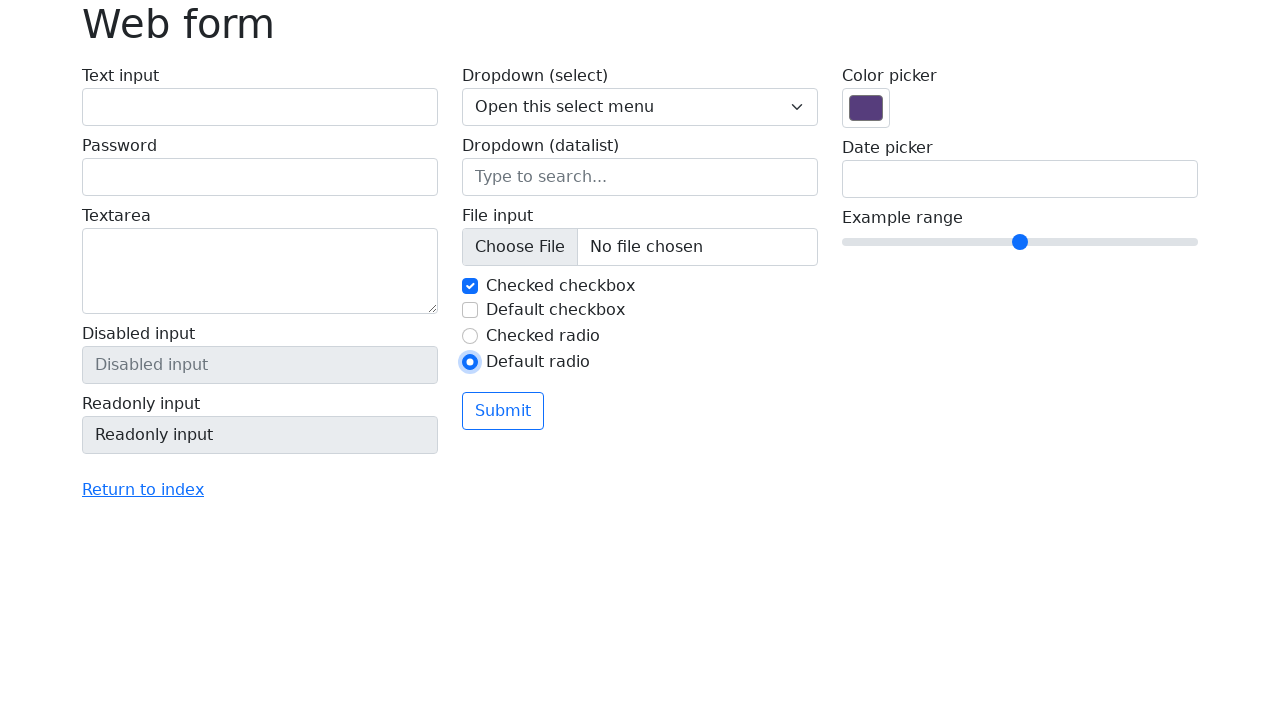

Filled text field with 'Selenium' on input[name='my-text']
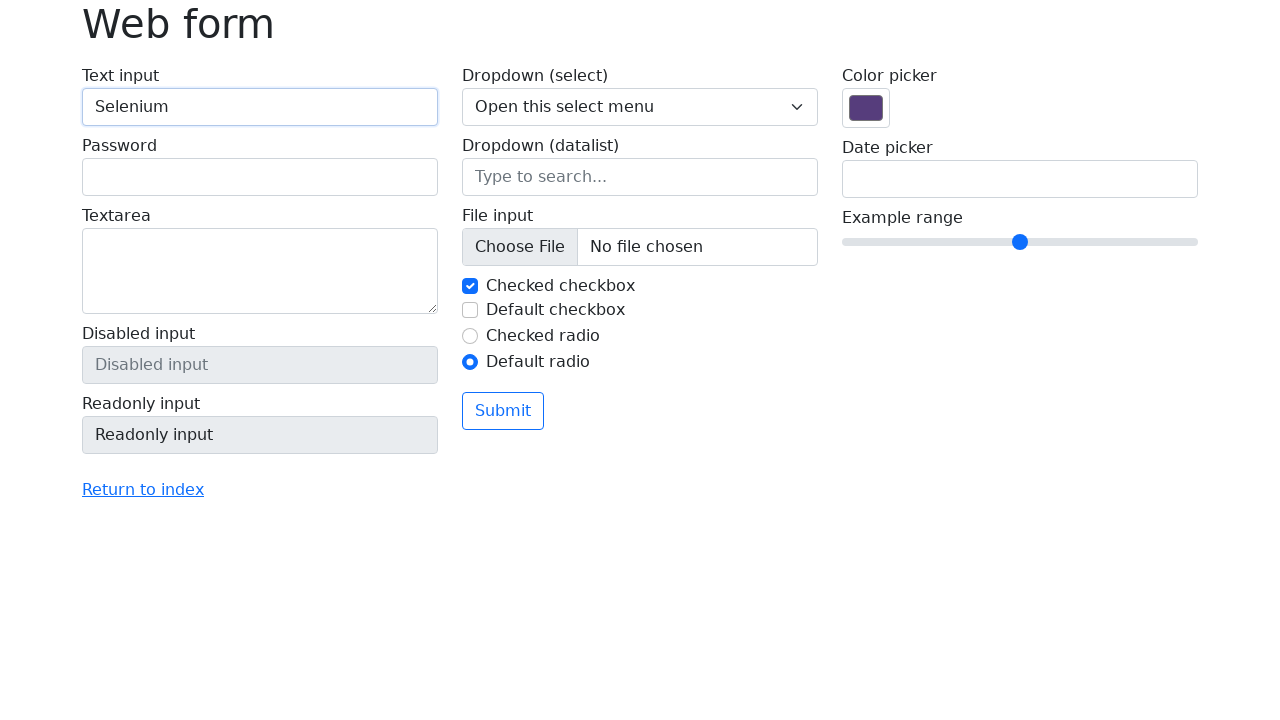

Filled password field with 'password' on input[name='my-password']
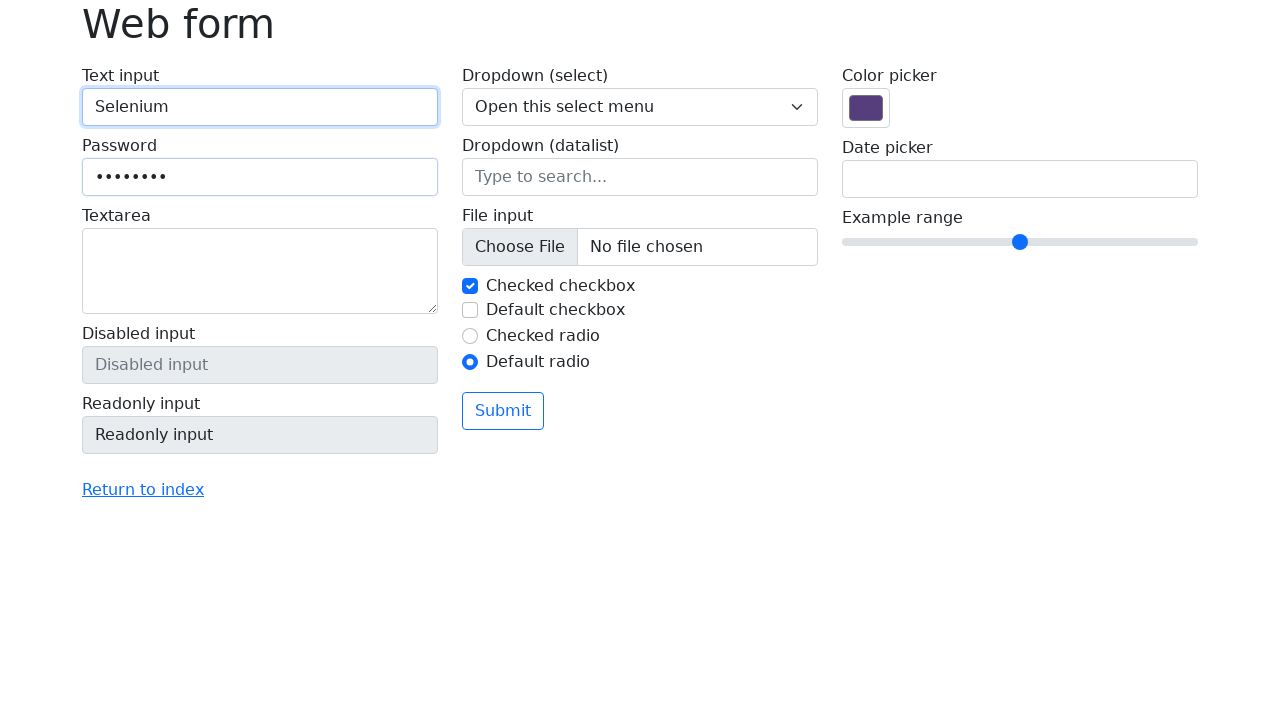

Clicked submit button to submit form at (503, 411) on button
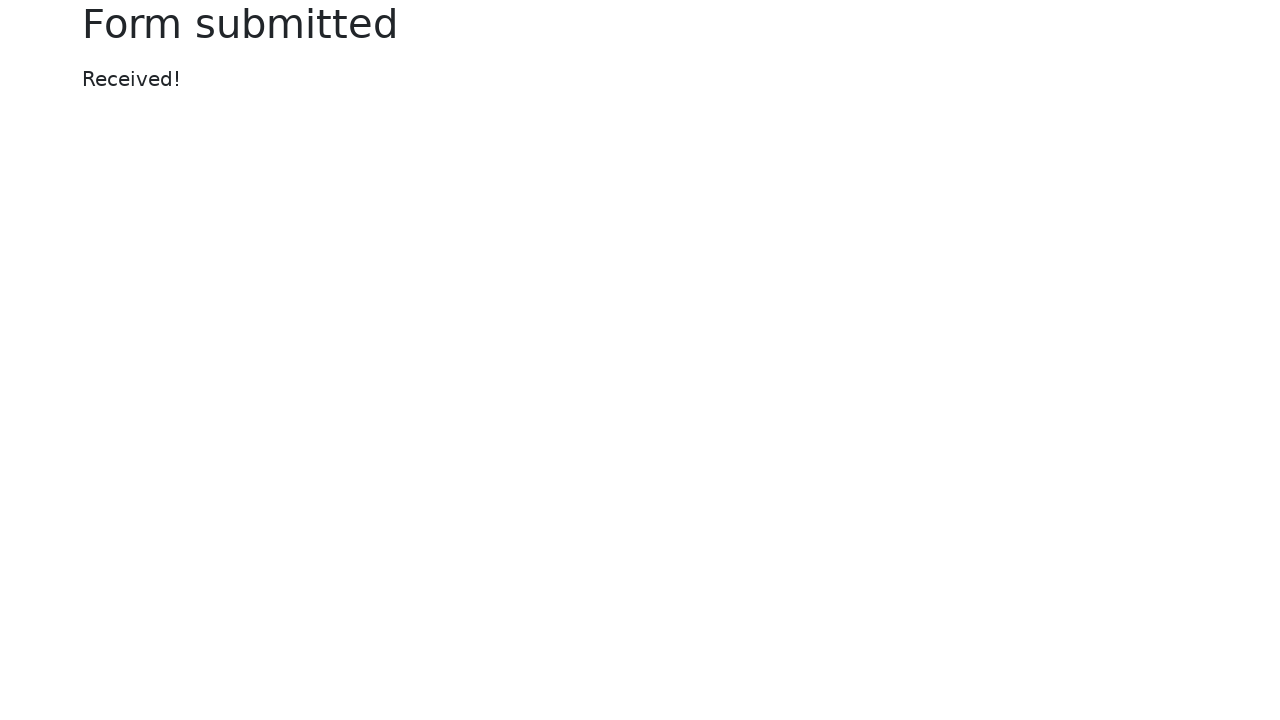

Success message appeared after form submission
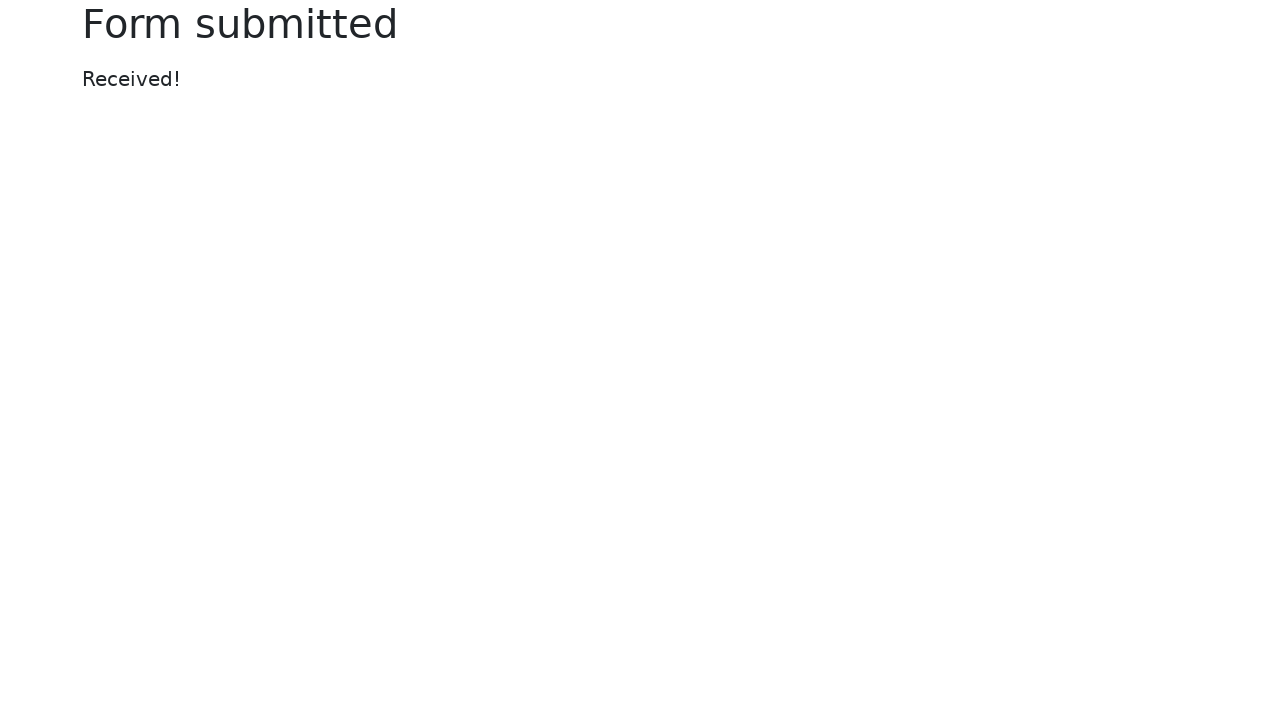

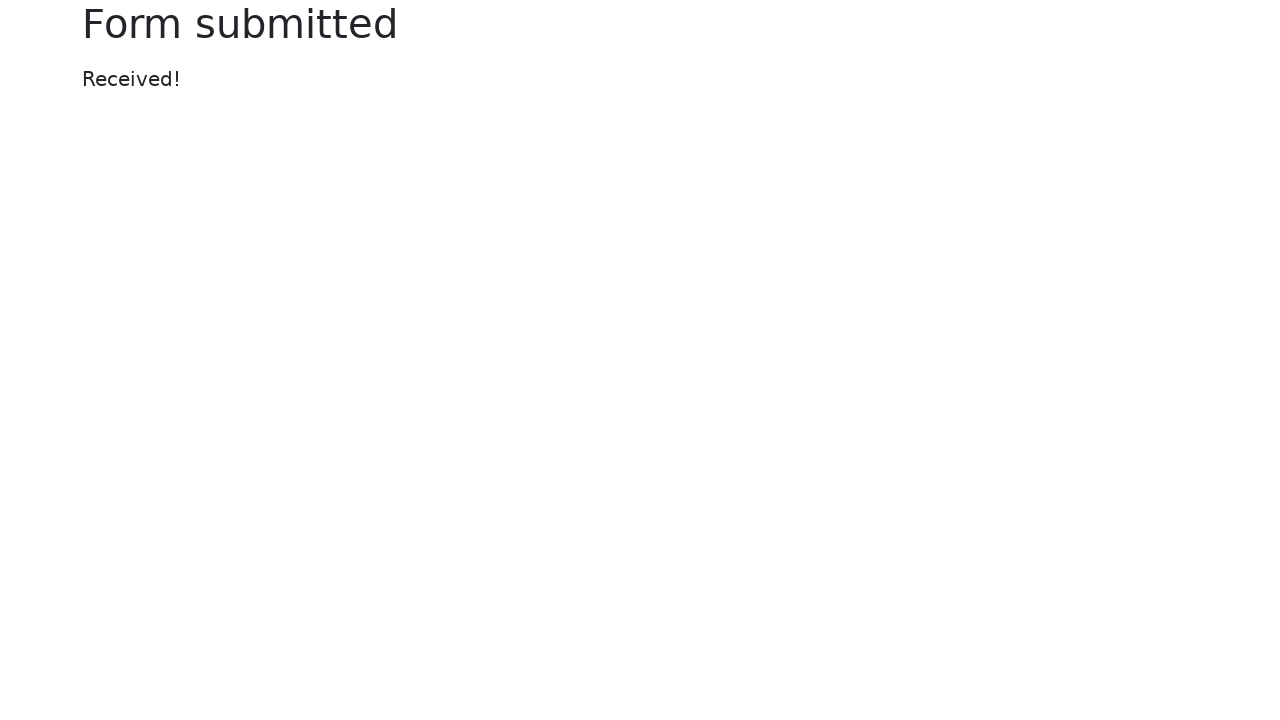